Tests adding a new record to a web table by clicking the Add button, filling out the registration form with user details (name, email, age, salary, department), and submitting the form.

Starting URL: https://demoqa.com/webtables

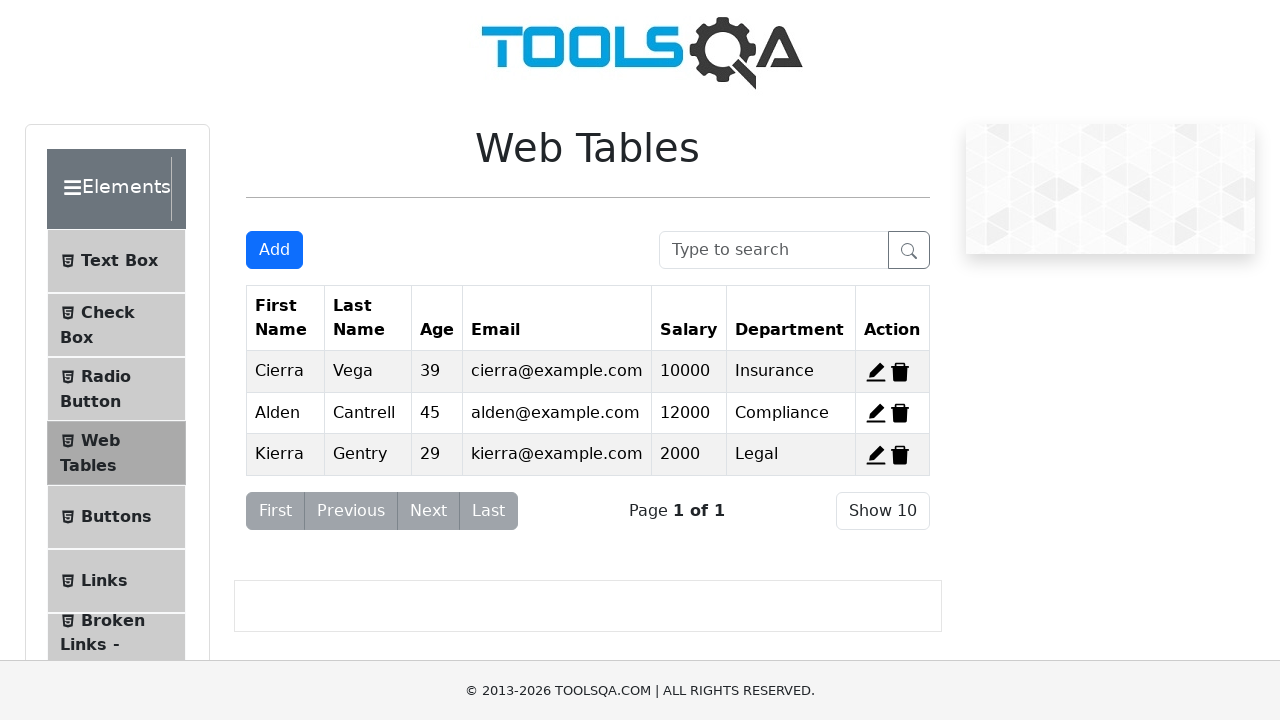

Clicked the Add New Record button to open the registration form at (274, 250) on xpath=//*[@id='addNewRecordButton']
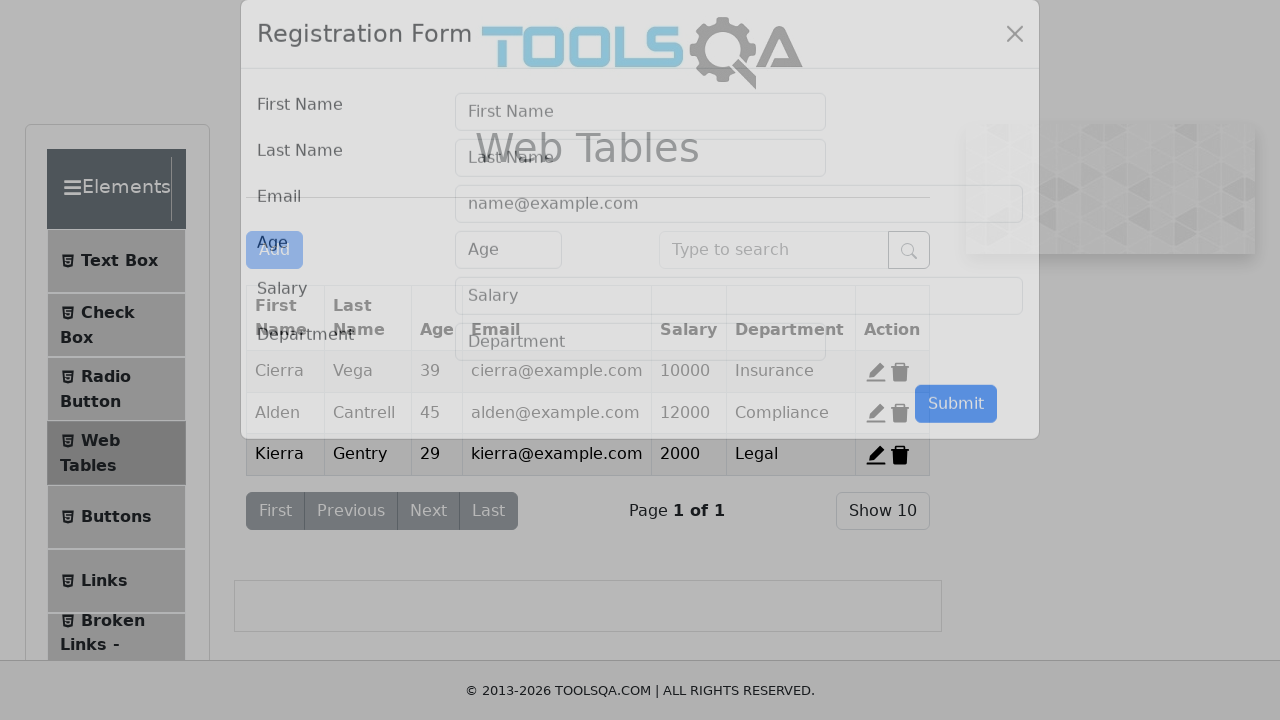

Filled first name field with 'User' on //*[@id='firstName']
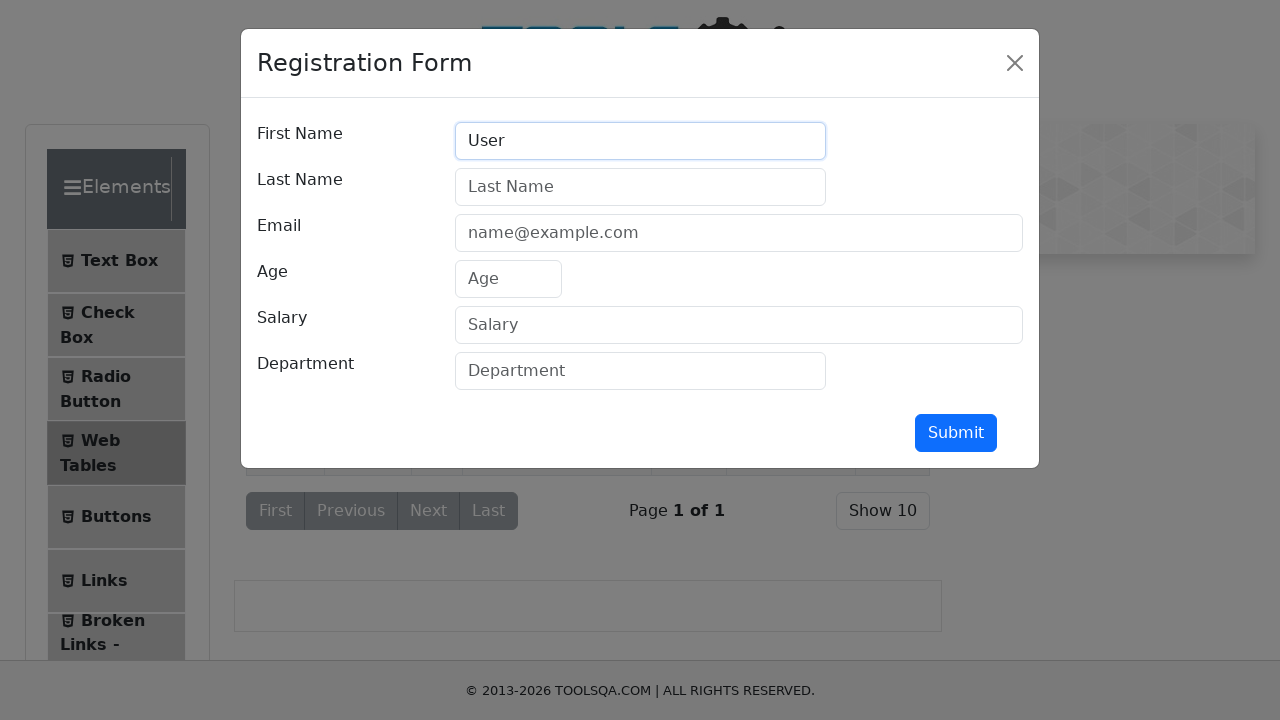

Filled last name field with 'New' on //*[@id='lastName']
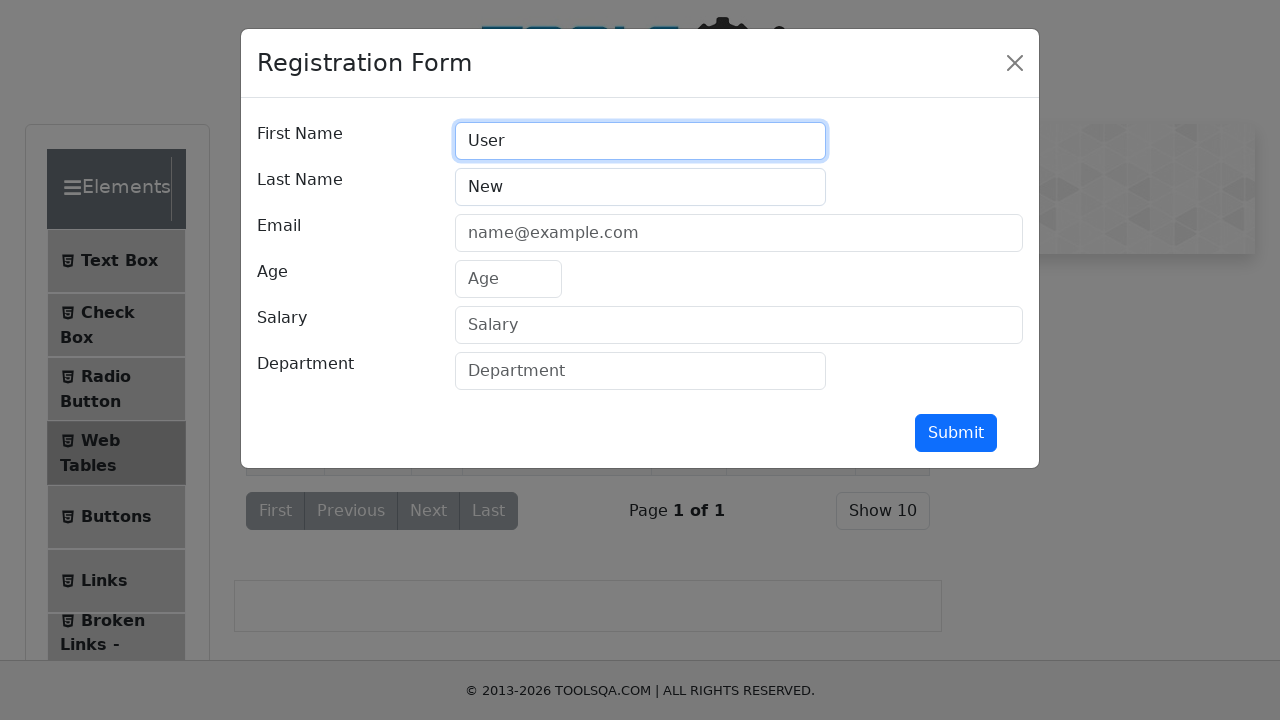

Filled email field with 'test@test.com' on //*[@id='userEmail']
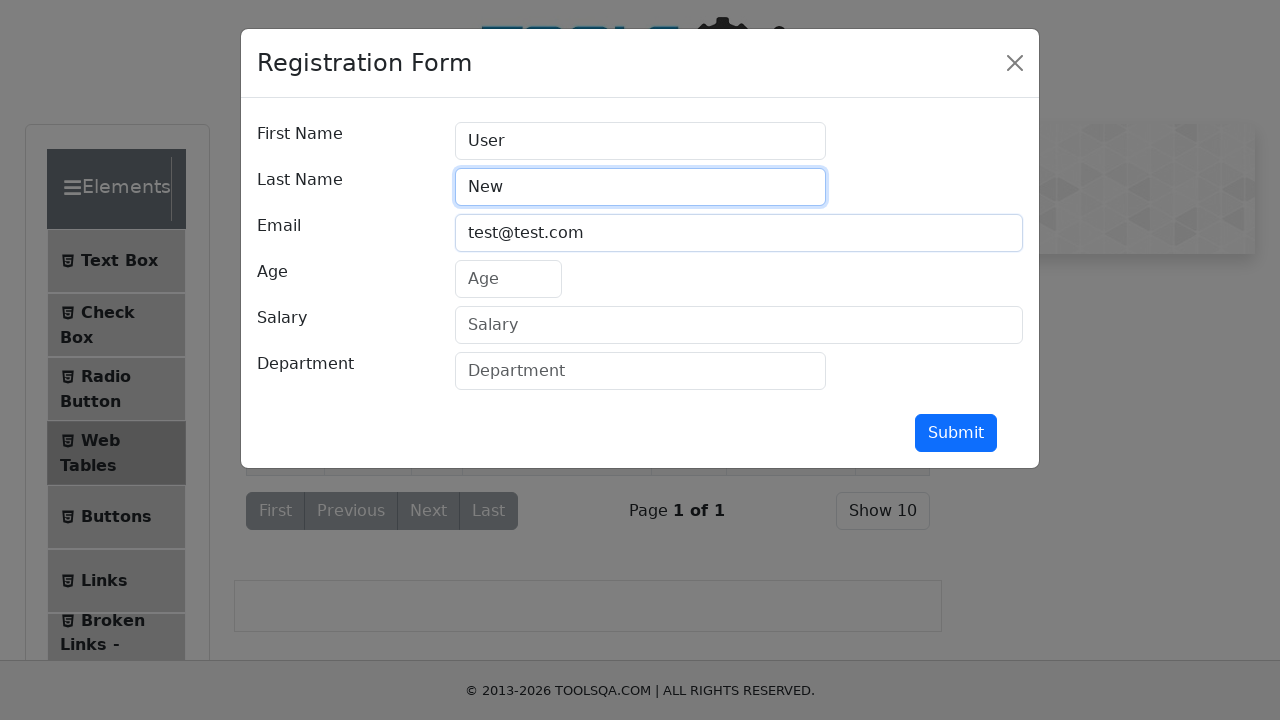

Filled age field with '32' on //*[@id='age']
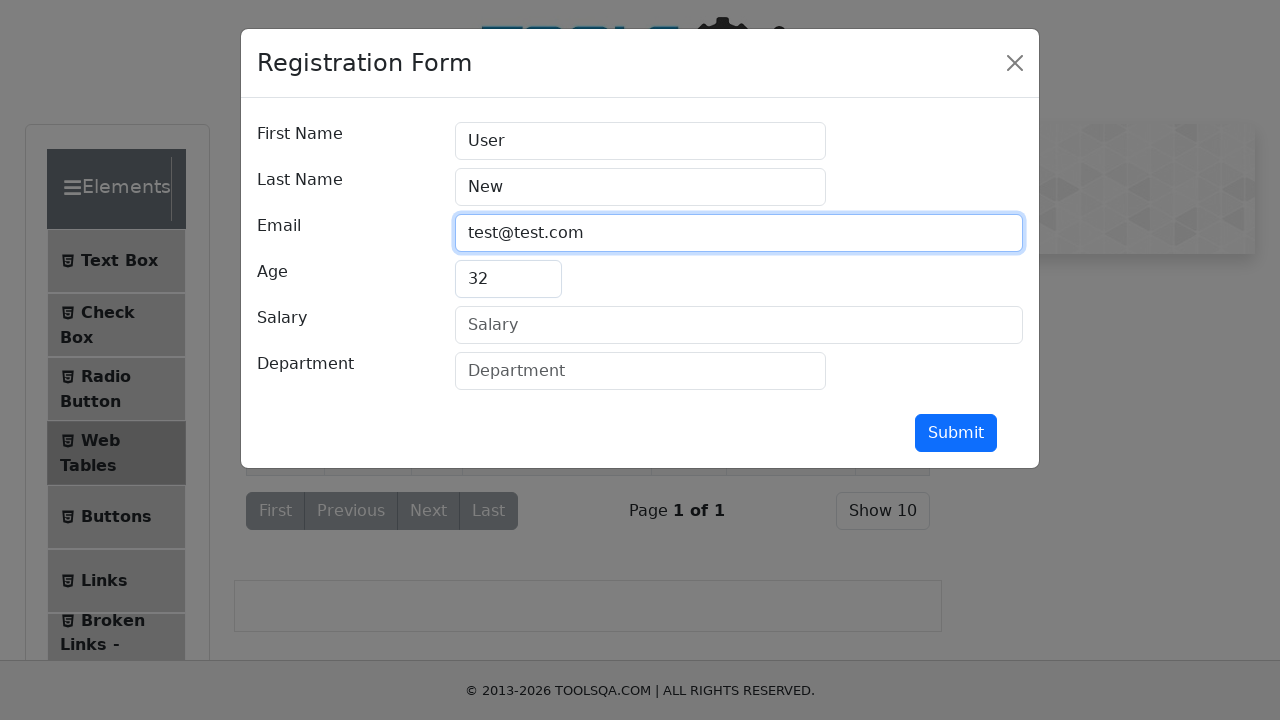

Filled salary field with '1000' on //*[@id='salary']
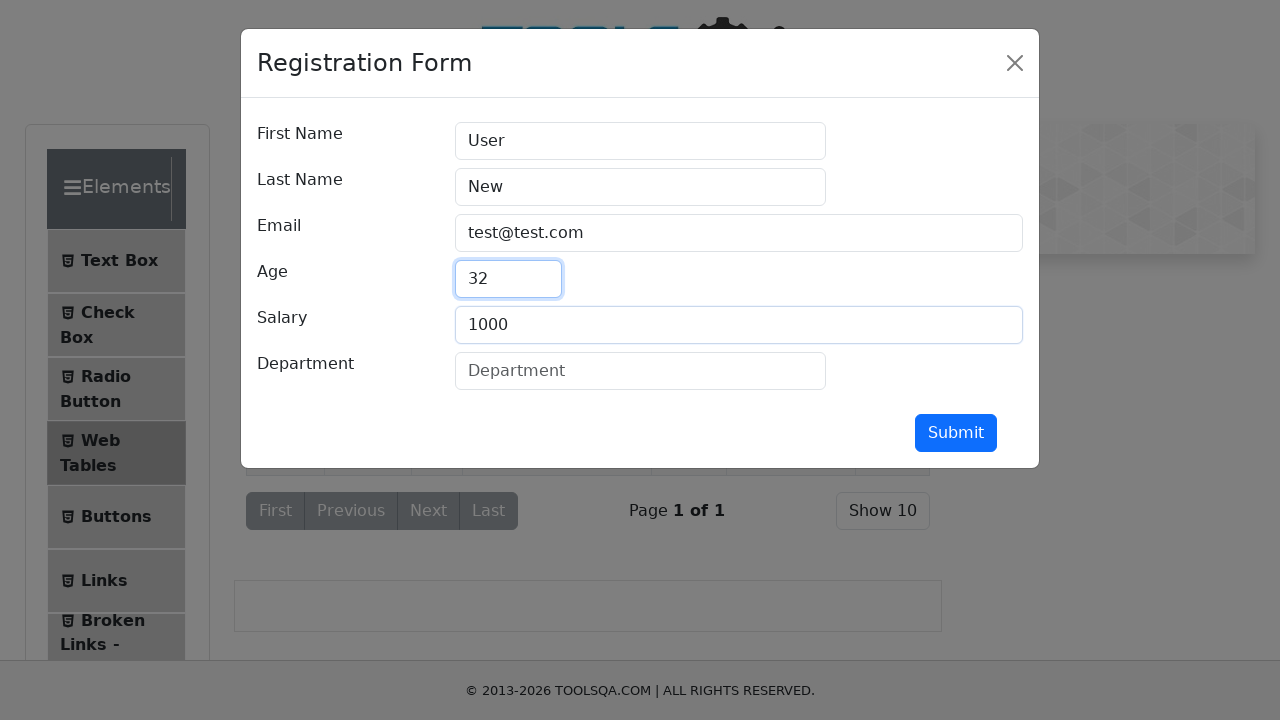

Filled department field with 'TestDep' on //*[@id='department']
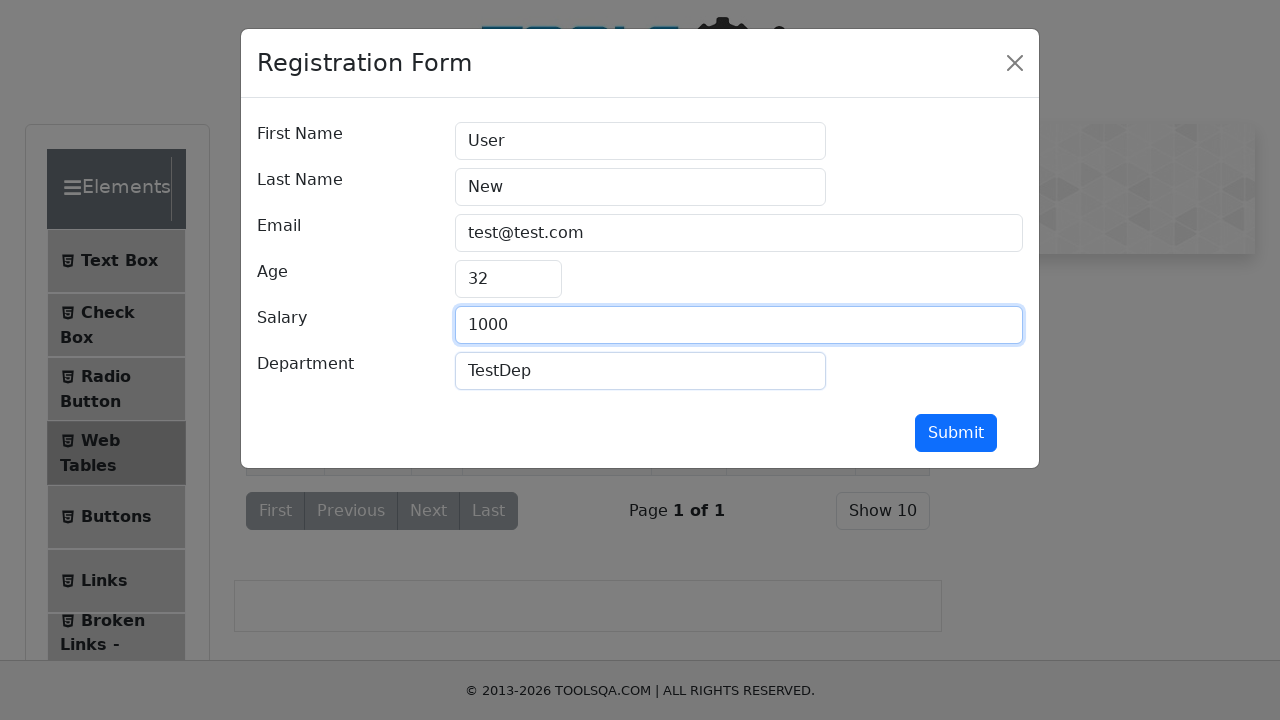

Clicked the submit button to add the new record to the web table at (956, 433) on xpath=//*[@id='submit']
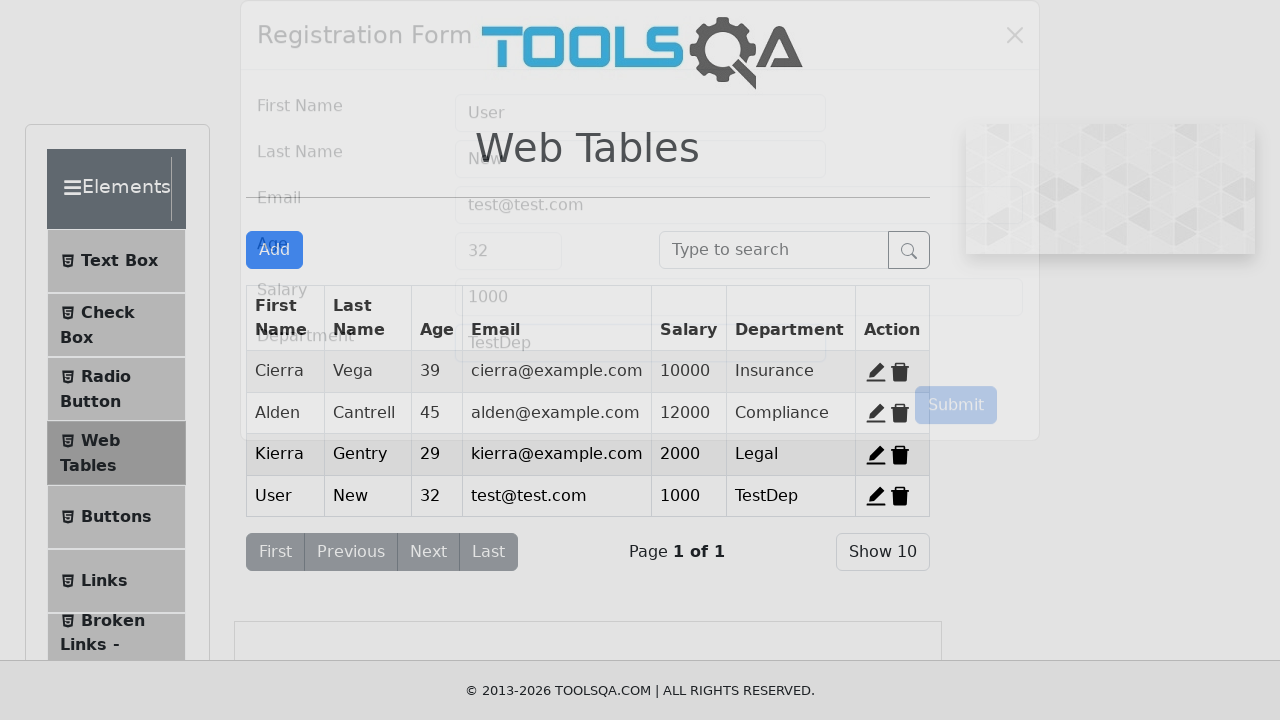

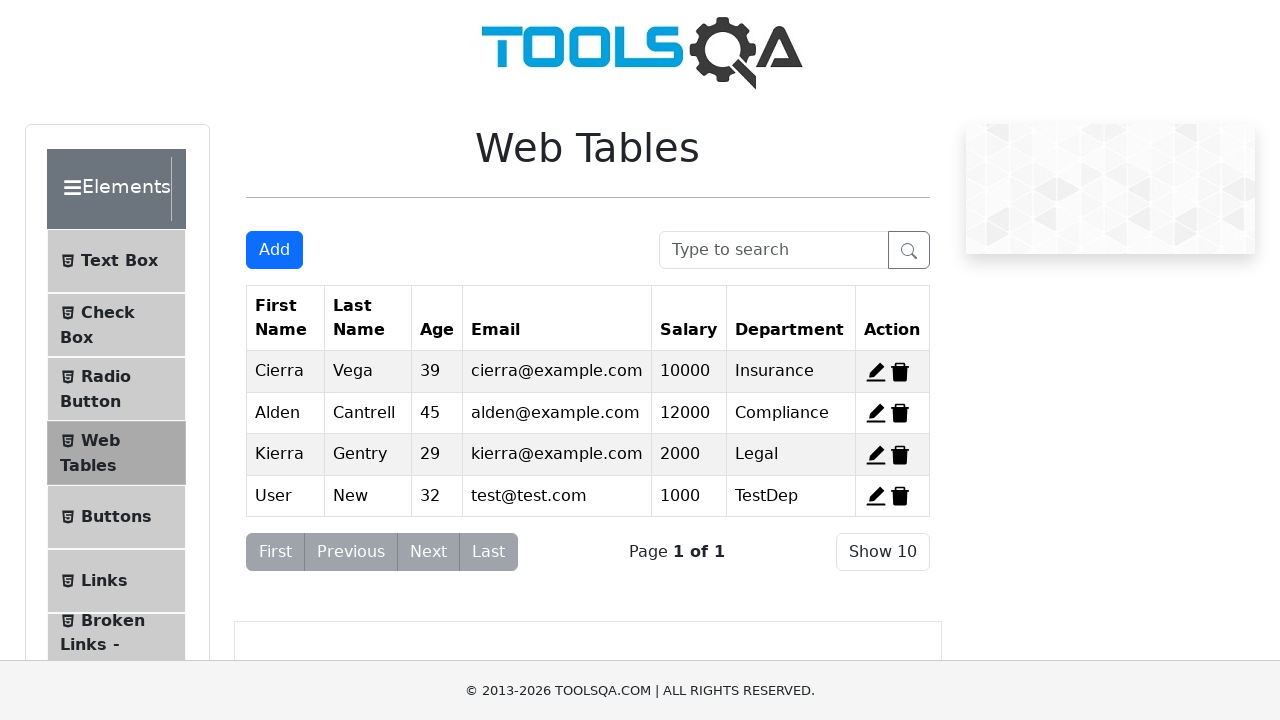